Tests second state - adds two elements then adds a third, verifying three Delete buttons exist

Starting URL: https://the-internet.herokuapp.com/add_remove_elements/

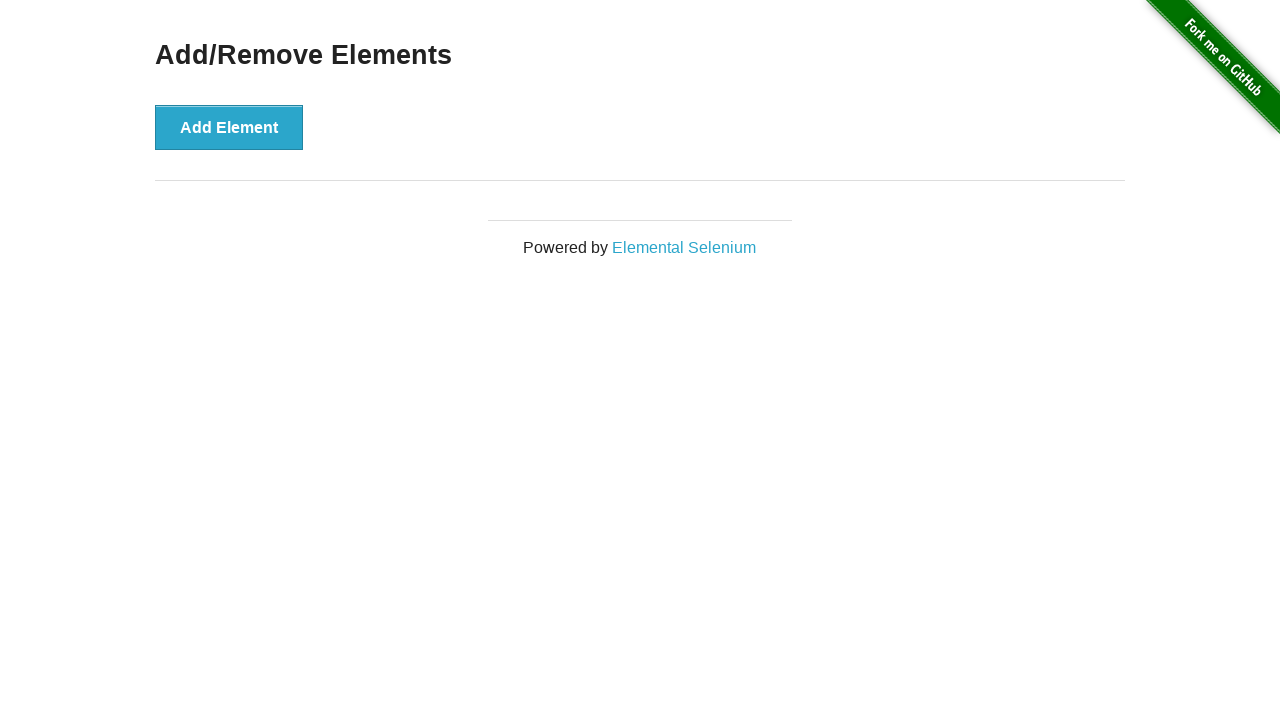

Clicked Add Element button (first time) at (229, 127) on button[onclick='addElement()']
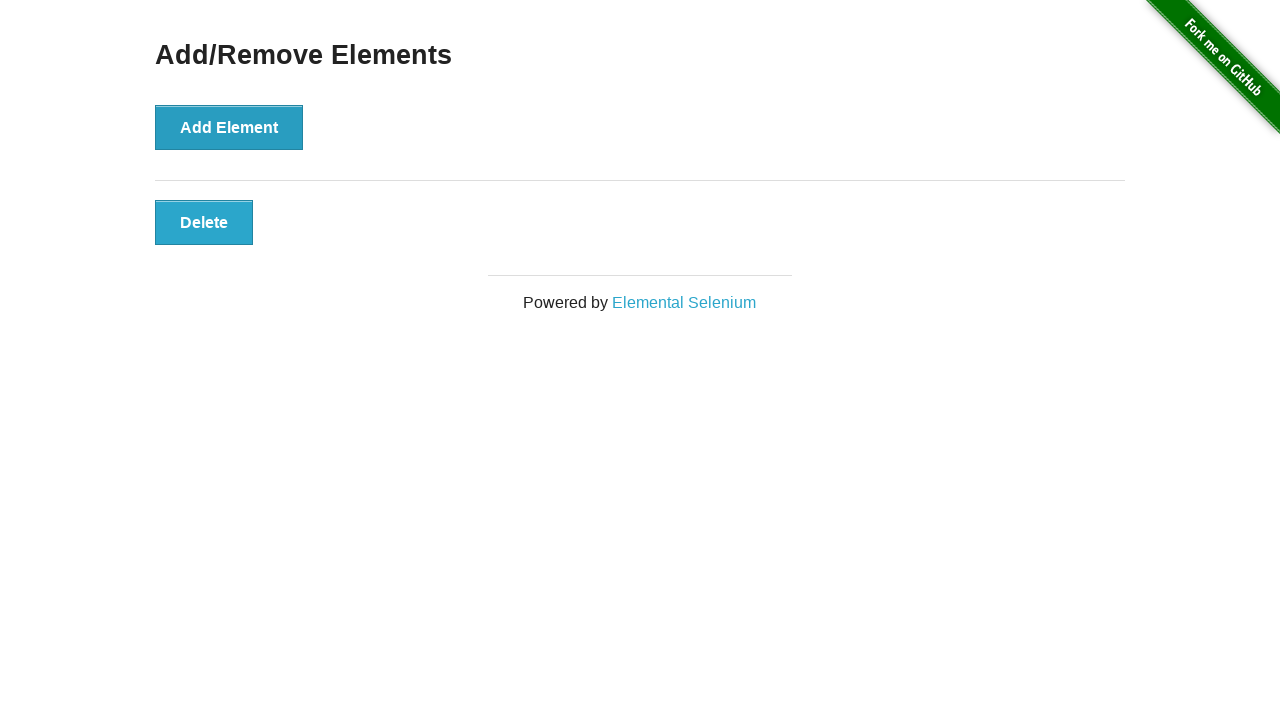

Clicked Add Element button (second time) at (229, 127) on button[onclick='addElement()']
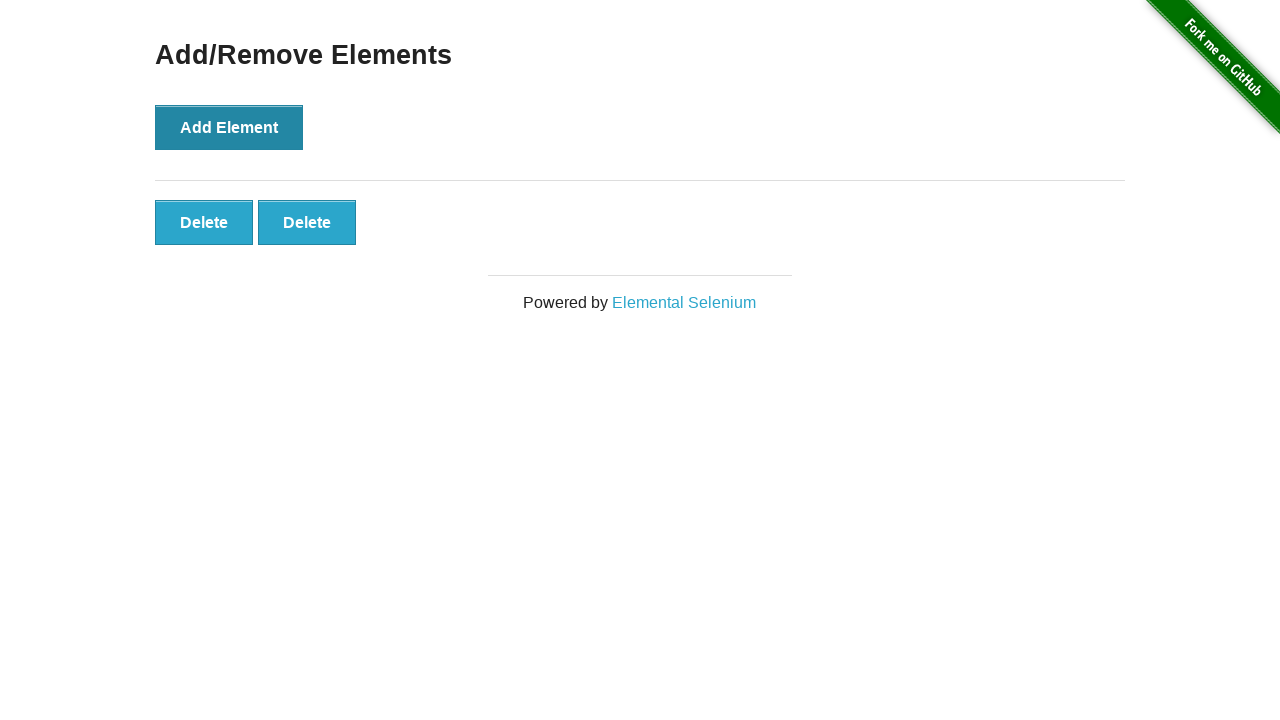

Waited for manually added elements to appear
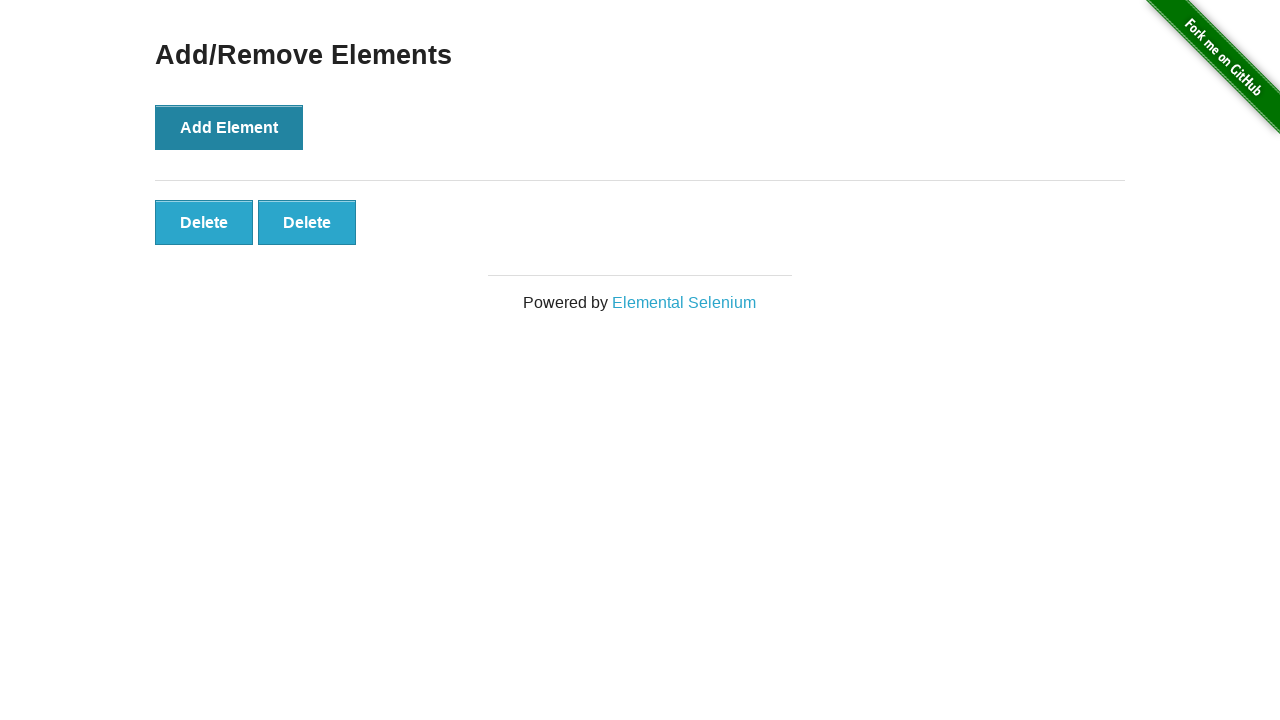

Verified that 2 Delete buttons exist
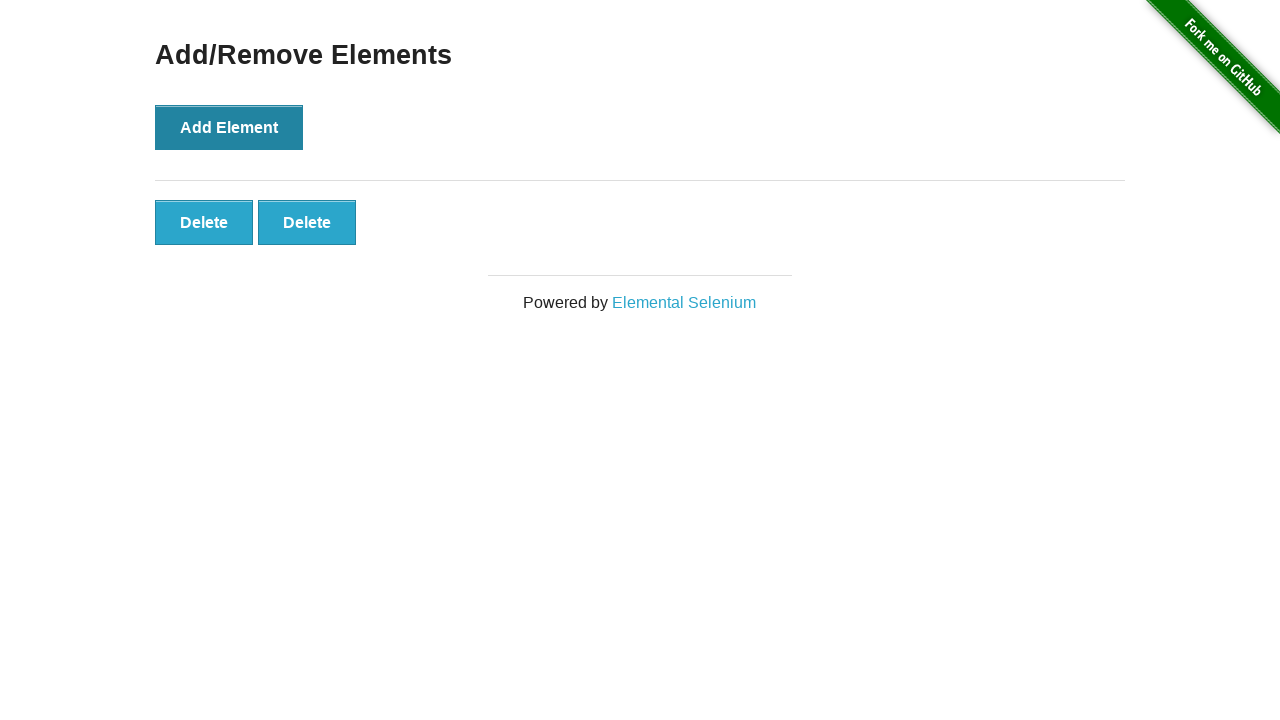

Clicked Add Element button (third time) at (229, 127) on button[onclick='addElement()']
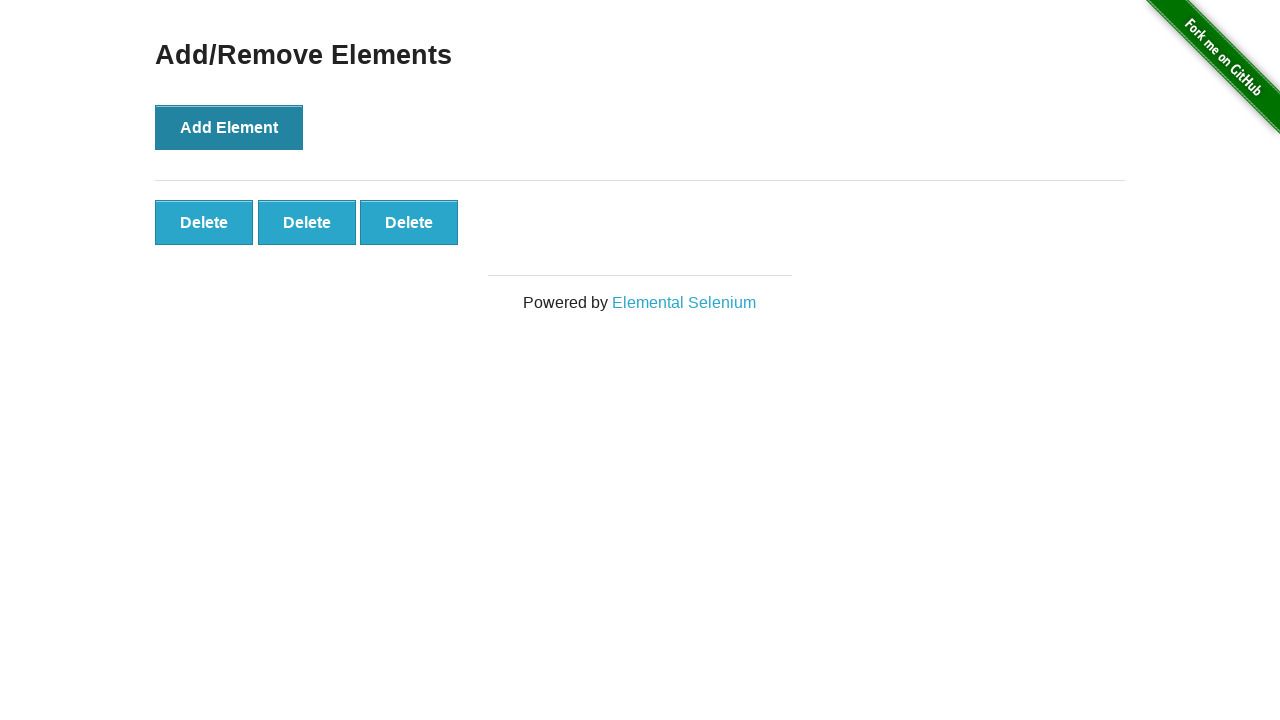

Verified that 3 Delete buttons exist
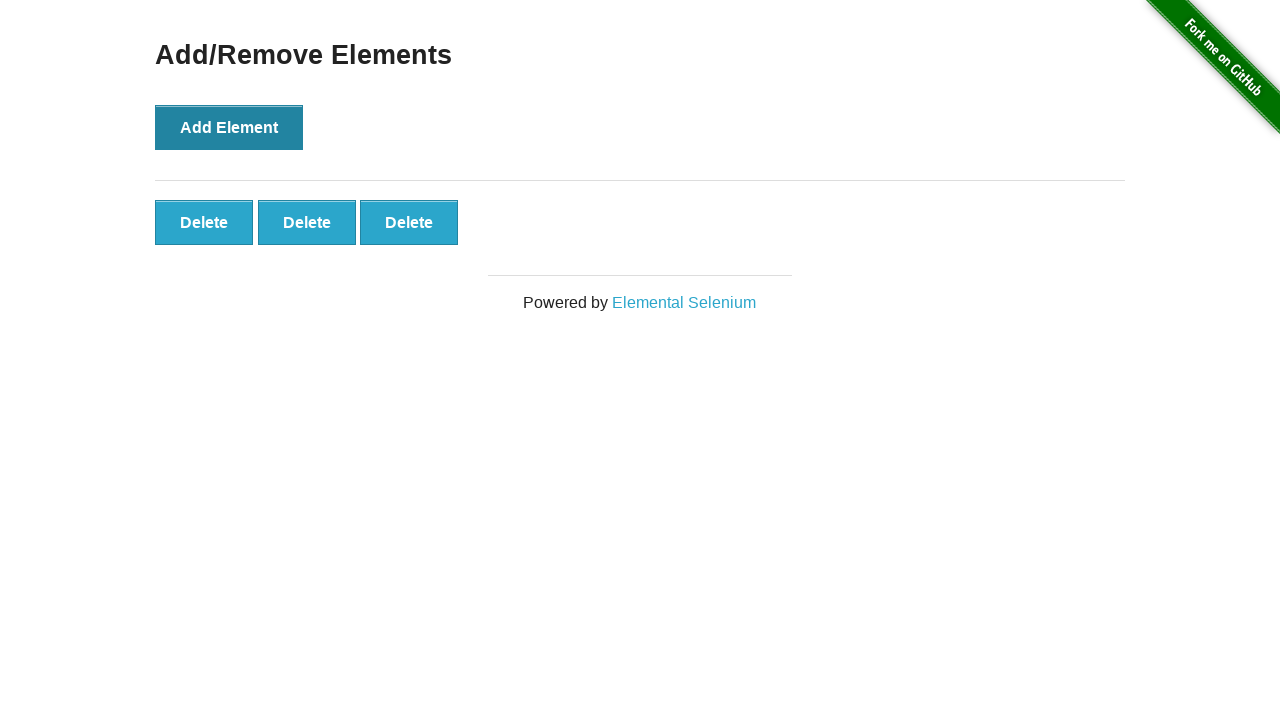

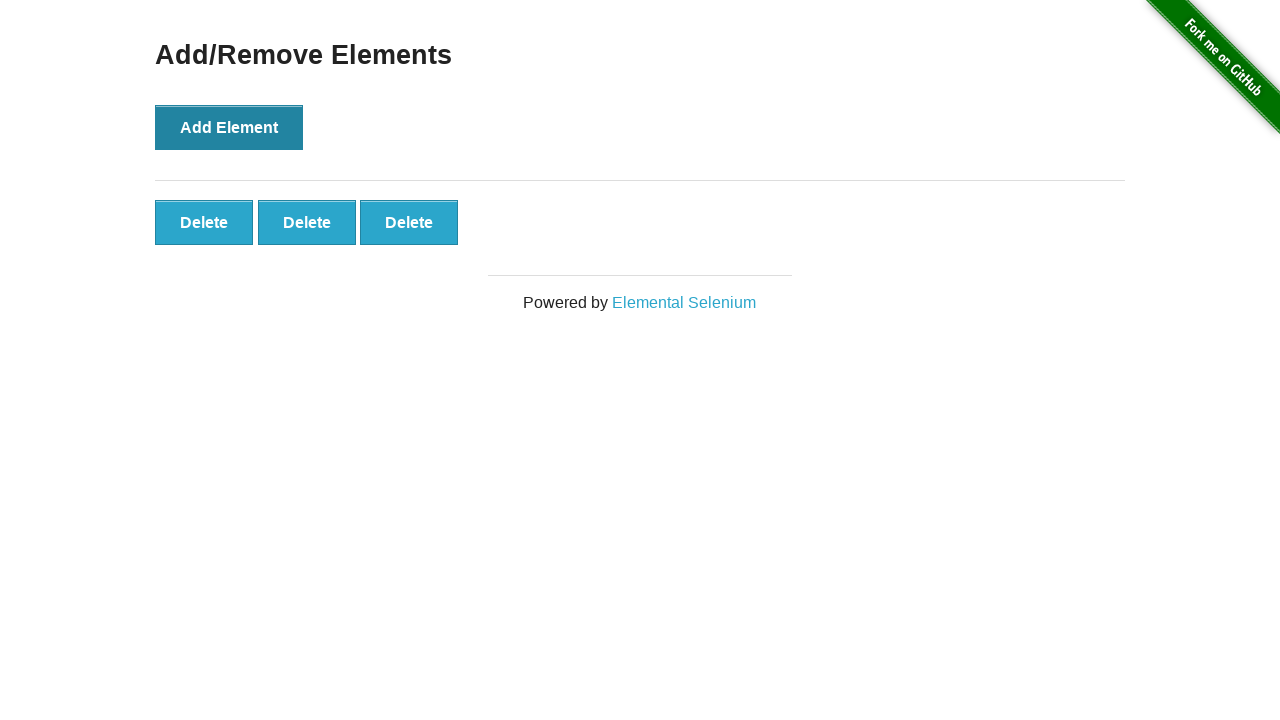